Tests window handling by clicking a link that opens a new window, switching to the child window to verify its content, closing it, then switching back to the parent window to verify its content.

Starting URL: https://the-internet.herokuapp.com/windows

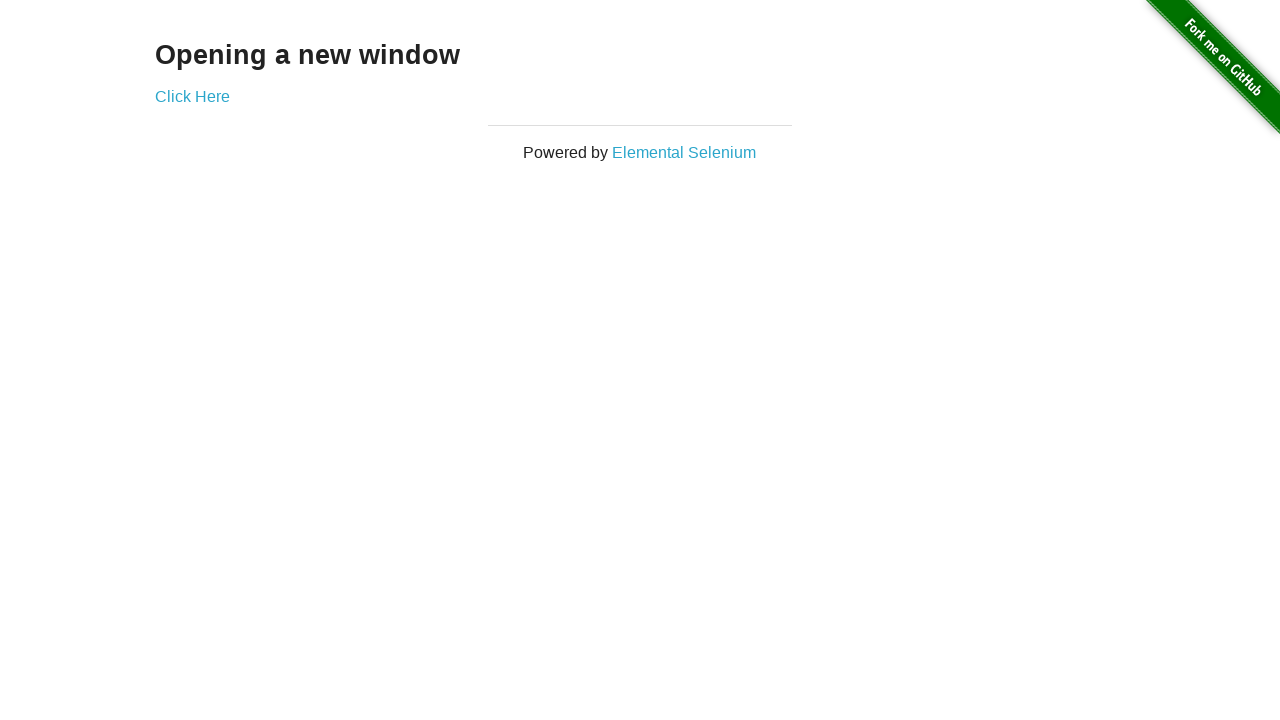

Clicked 'Click Here' link to open new window at (192, 96) on text=Click Here
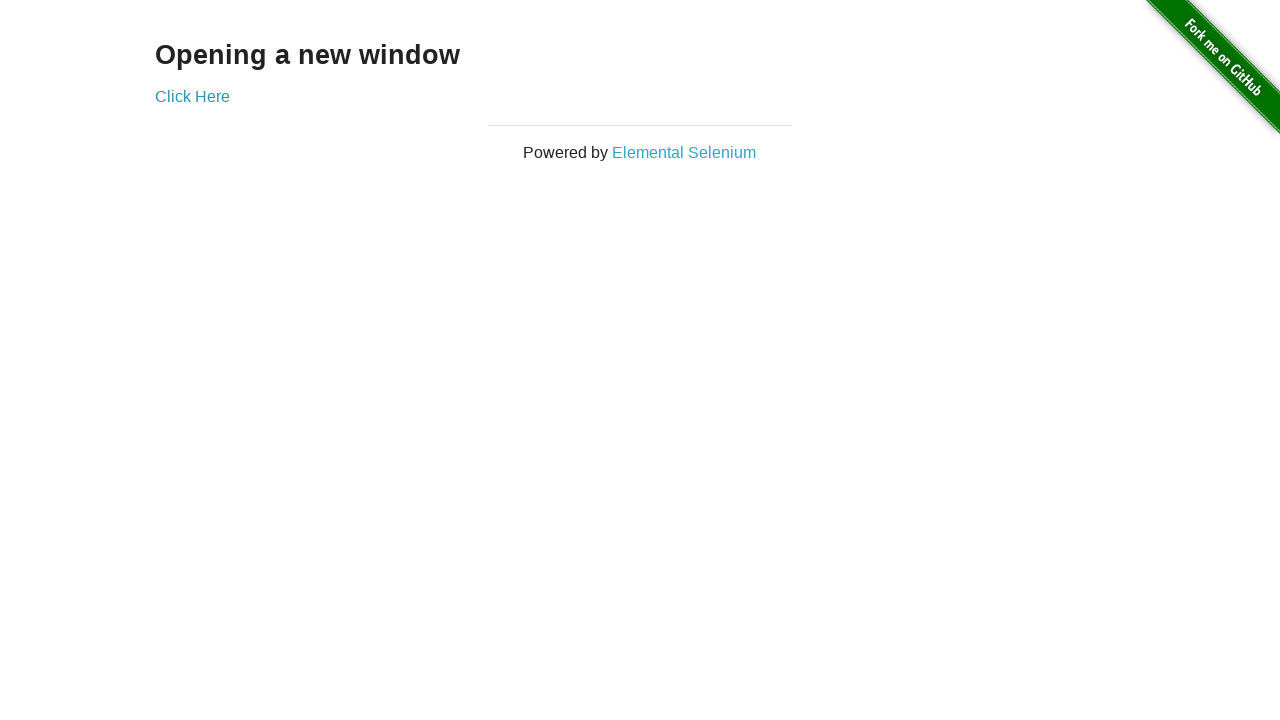

Captured child window reference
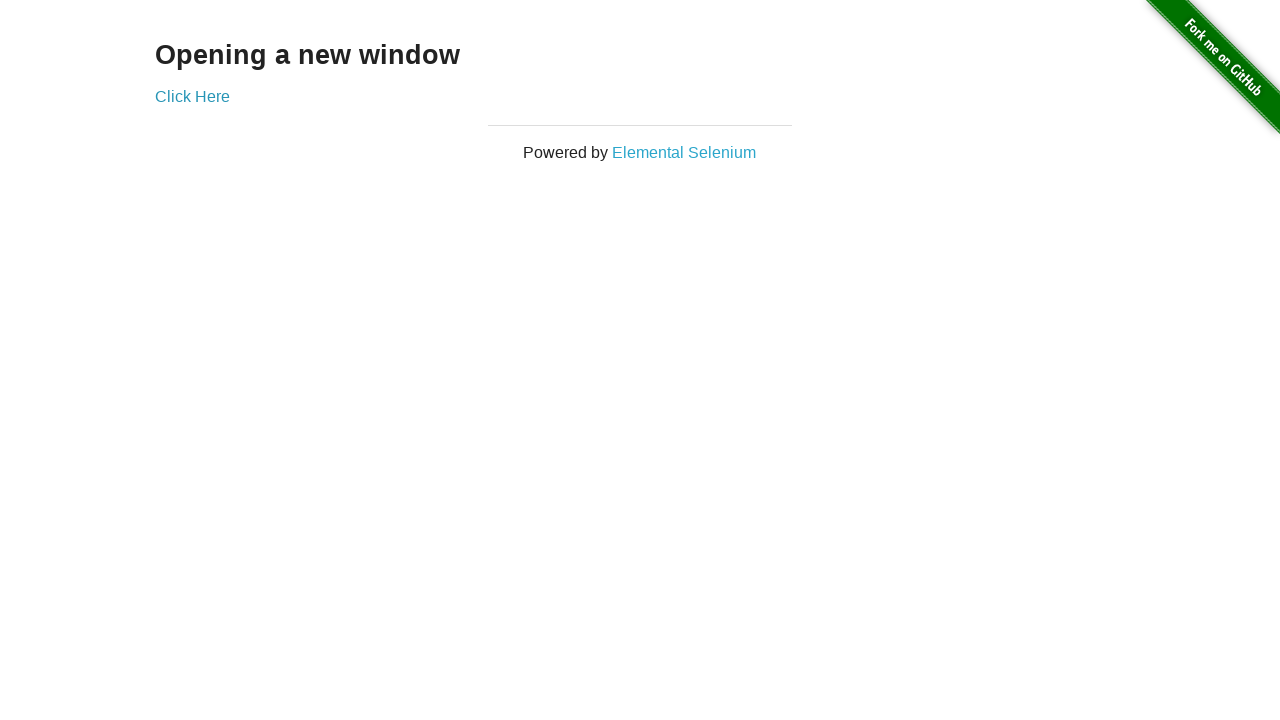

Child window loaded
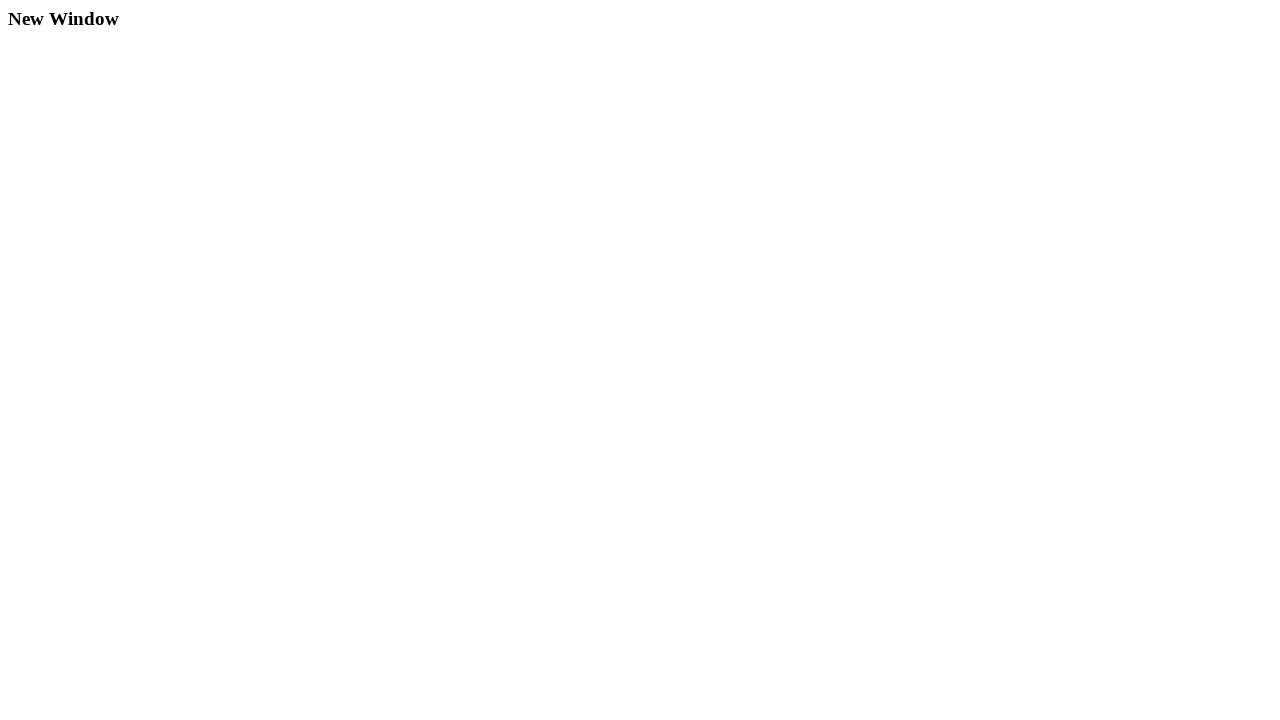

Retrieved heading text from child window
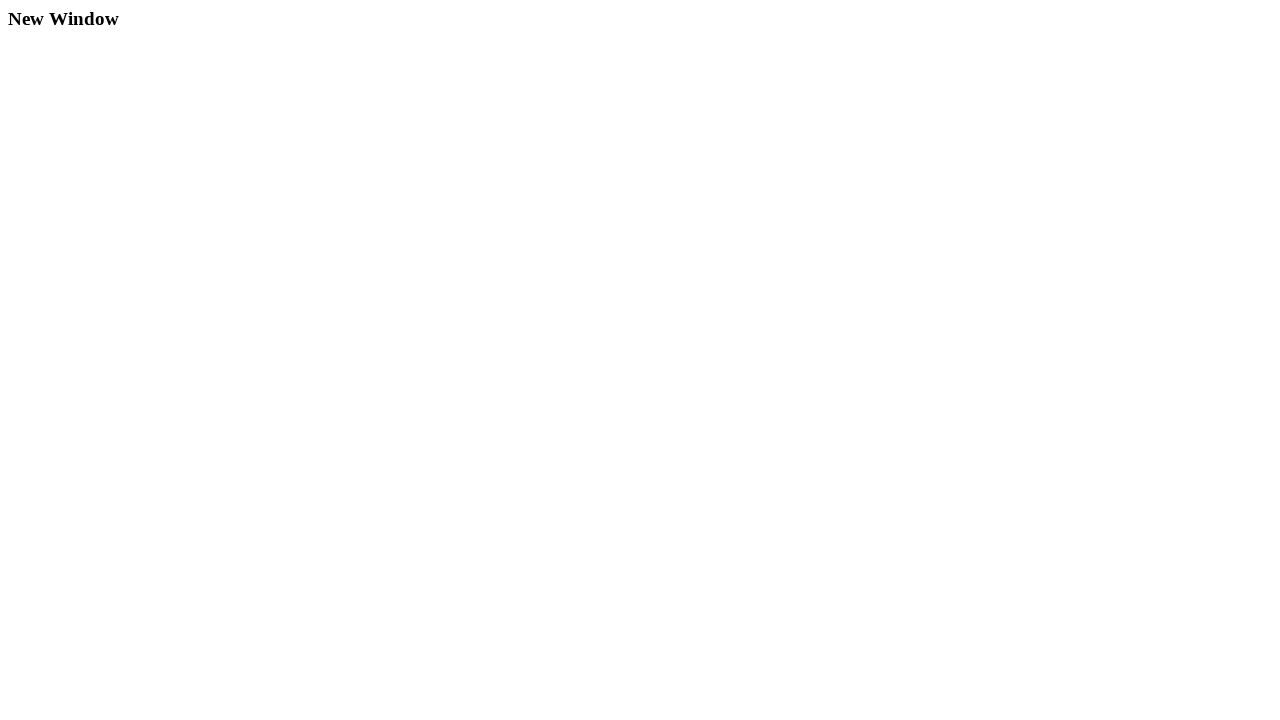

Verified child window heading is 'New Window'
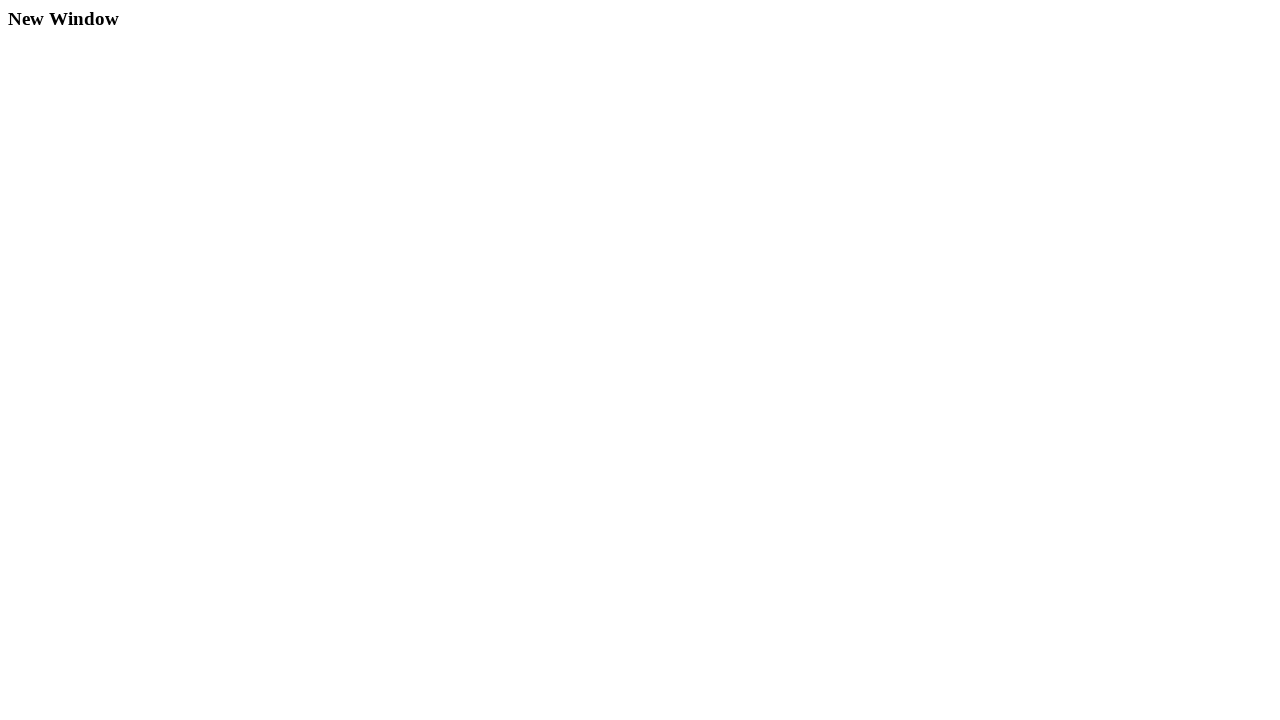

Closed child window
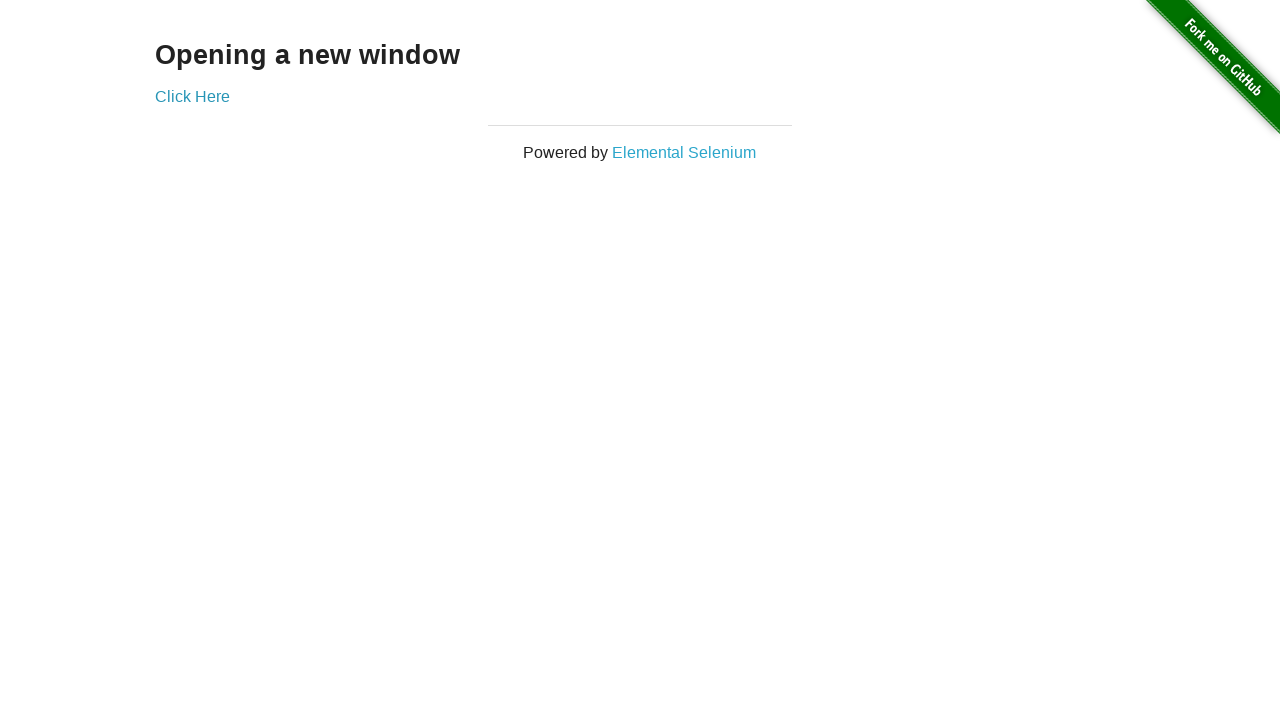

Retrieved heading text from parent window
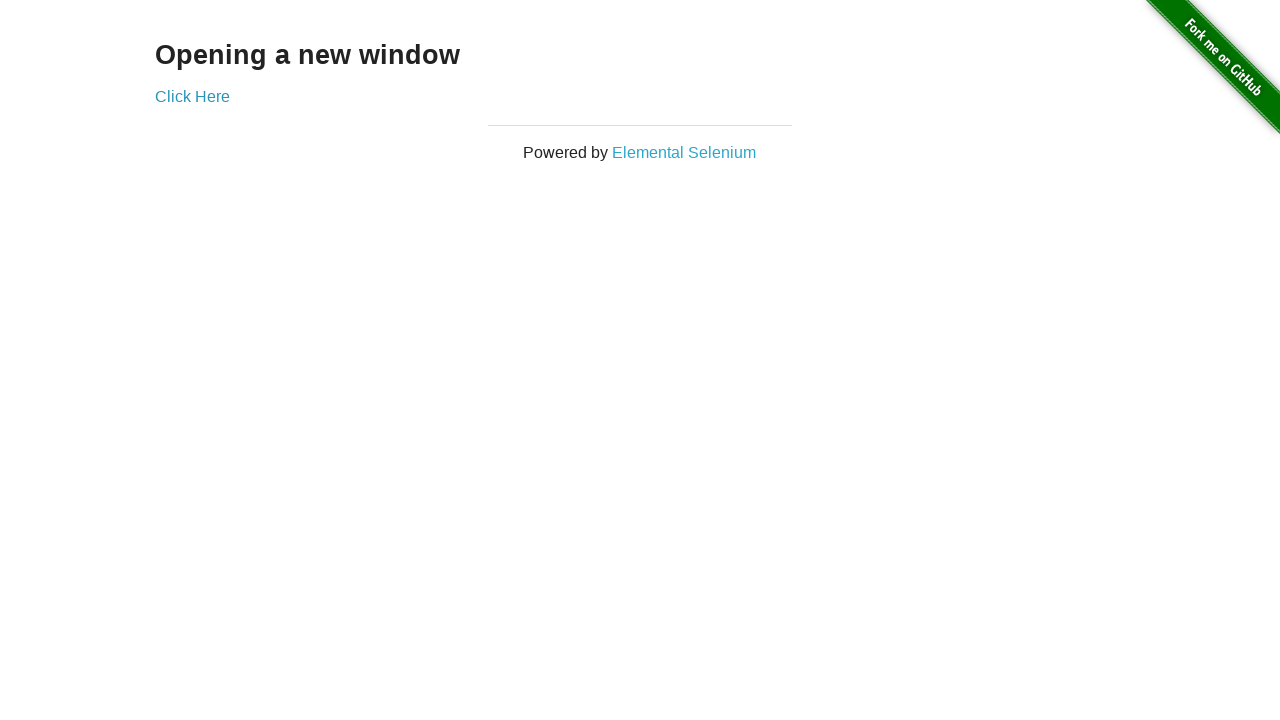

Verified parent window heading is 'Opening a new window'
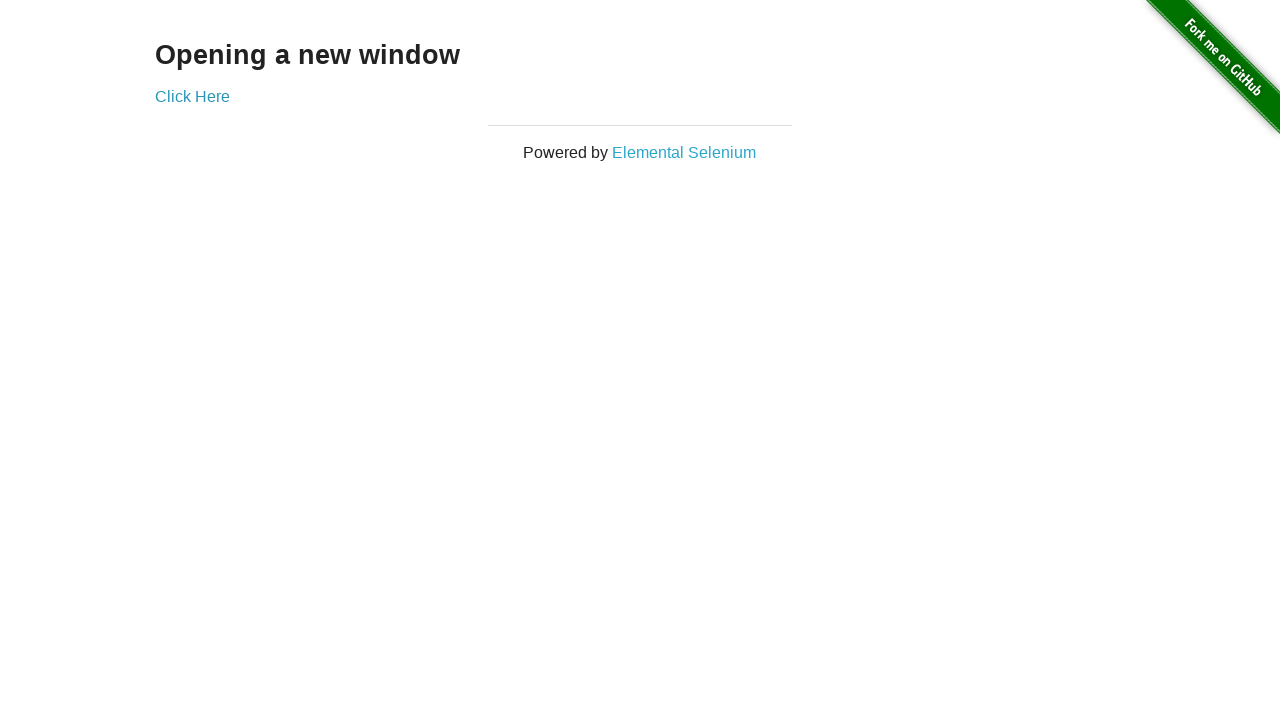

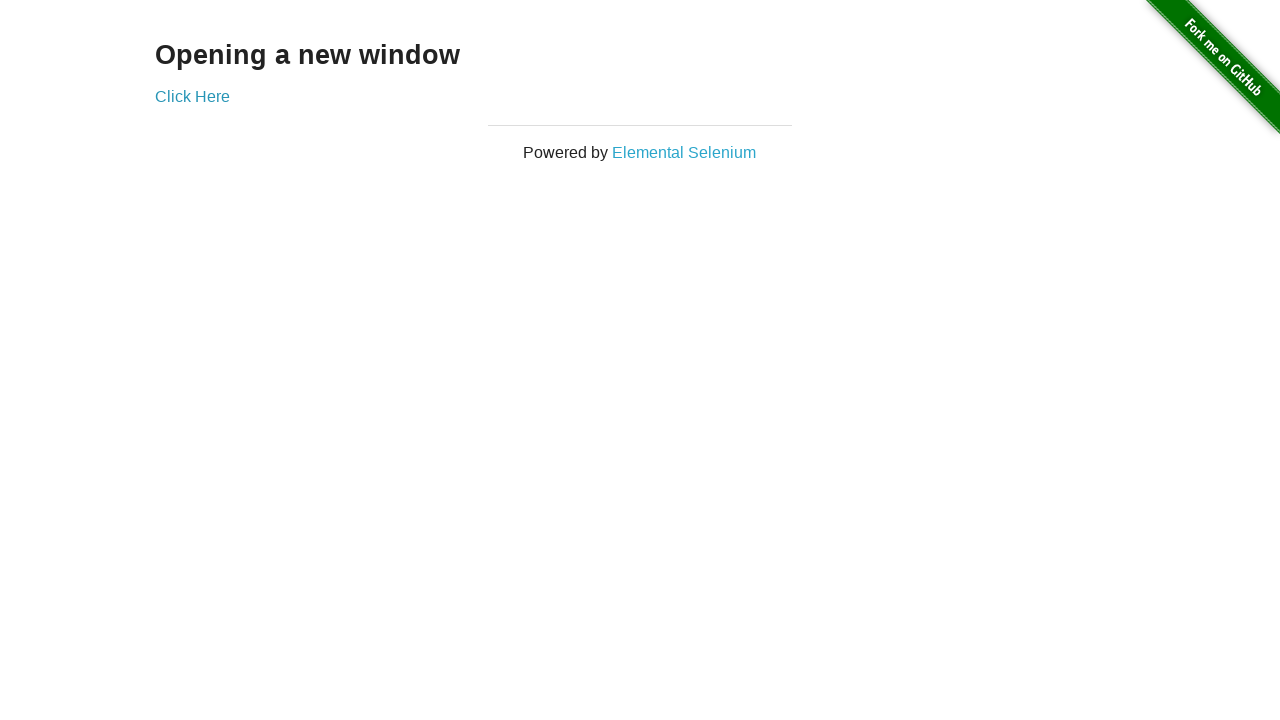